Navigates to Flipkart homepage and retrieves the page title to verify the page loaded correctly

Starting URL: https://www.flipkart.com/

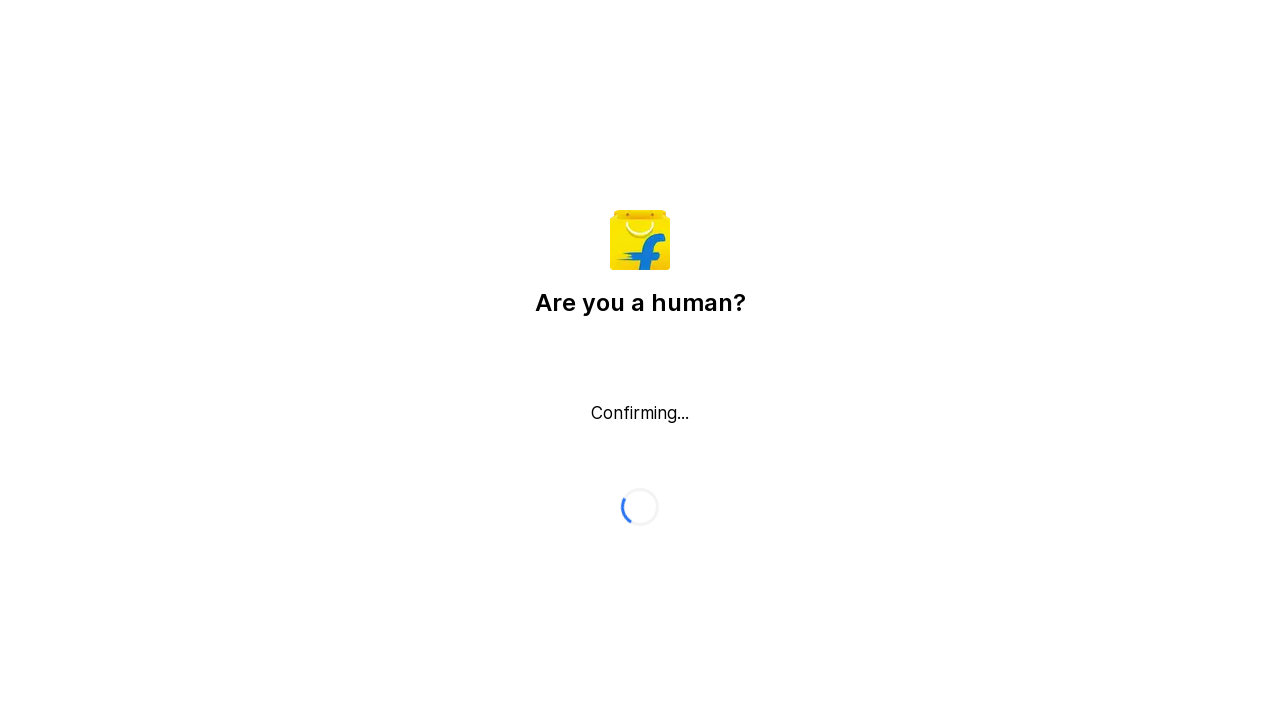

Waited for page to reach domcontentloaded state on Flipkart homepage
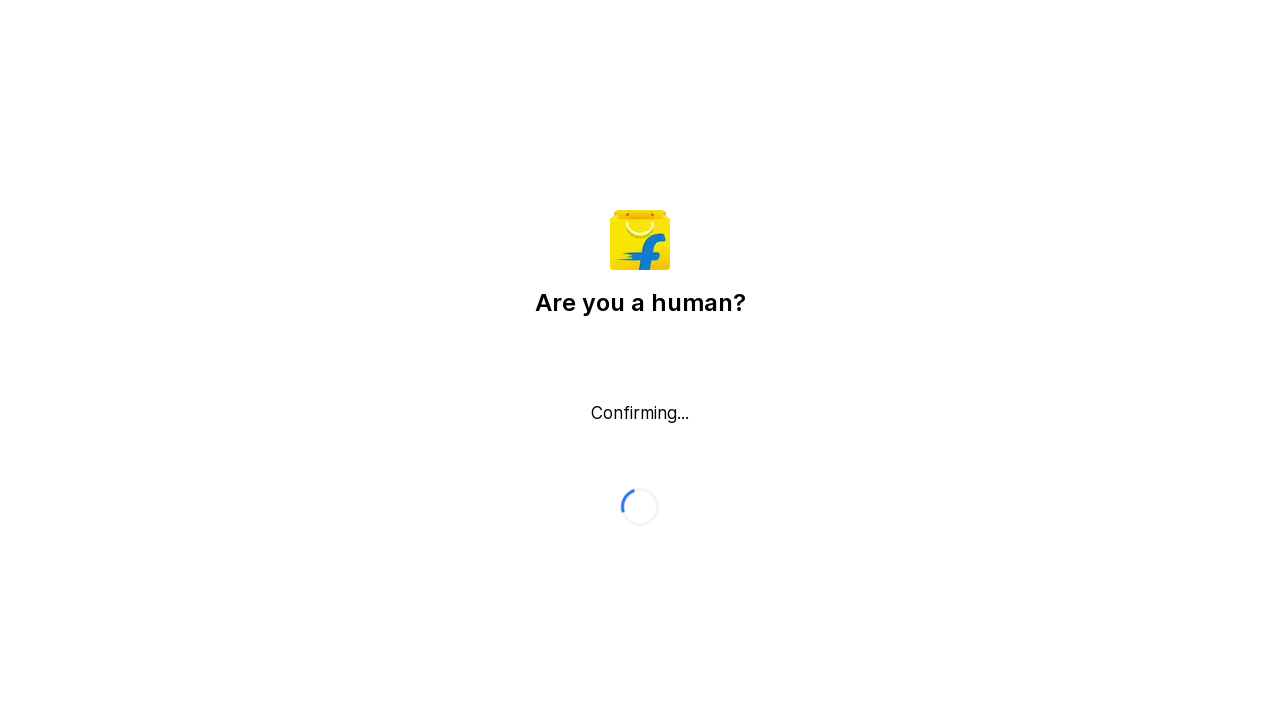

Retrieved page title: Flipkart reCAPTCHA
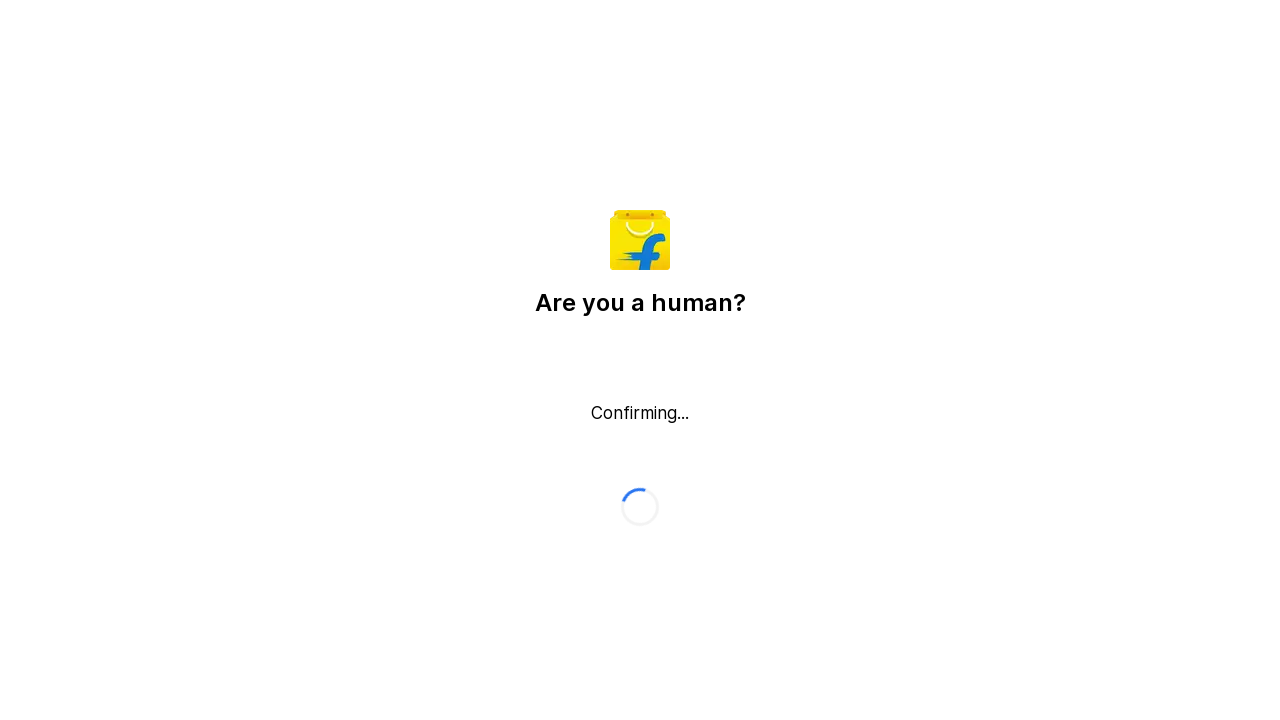

Printed page title to console
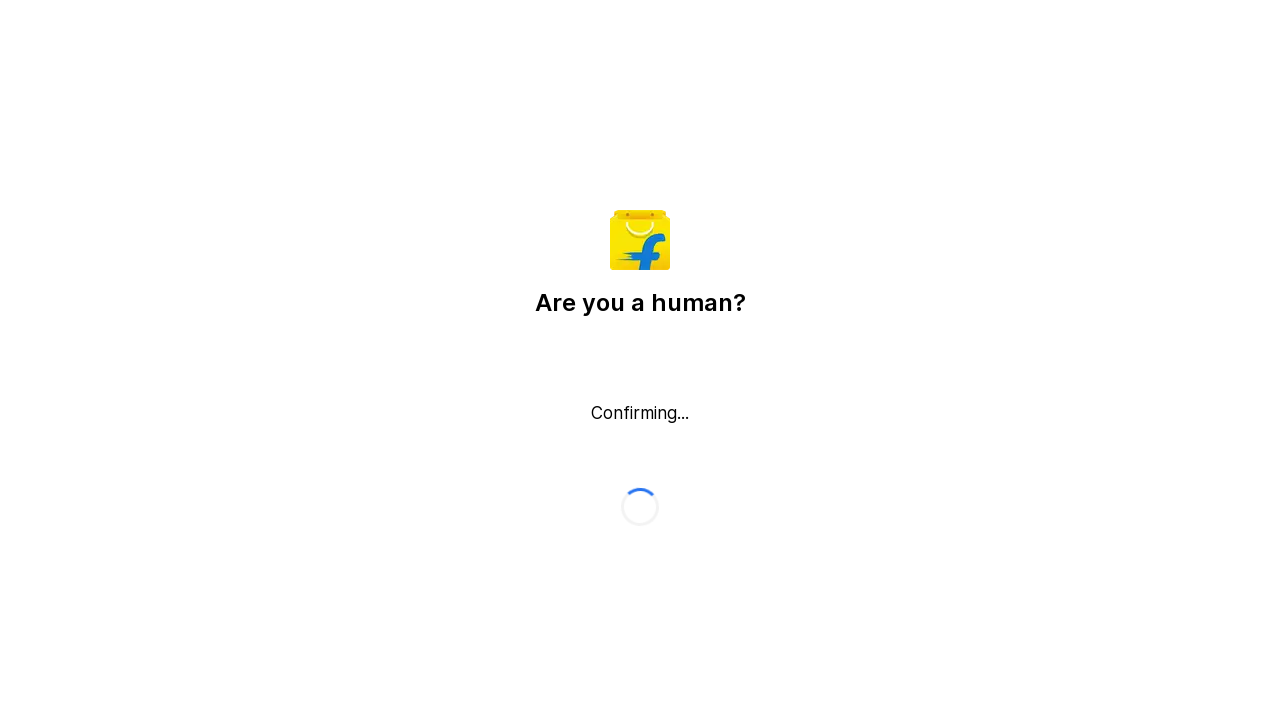

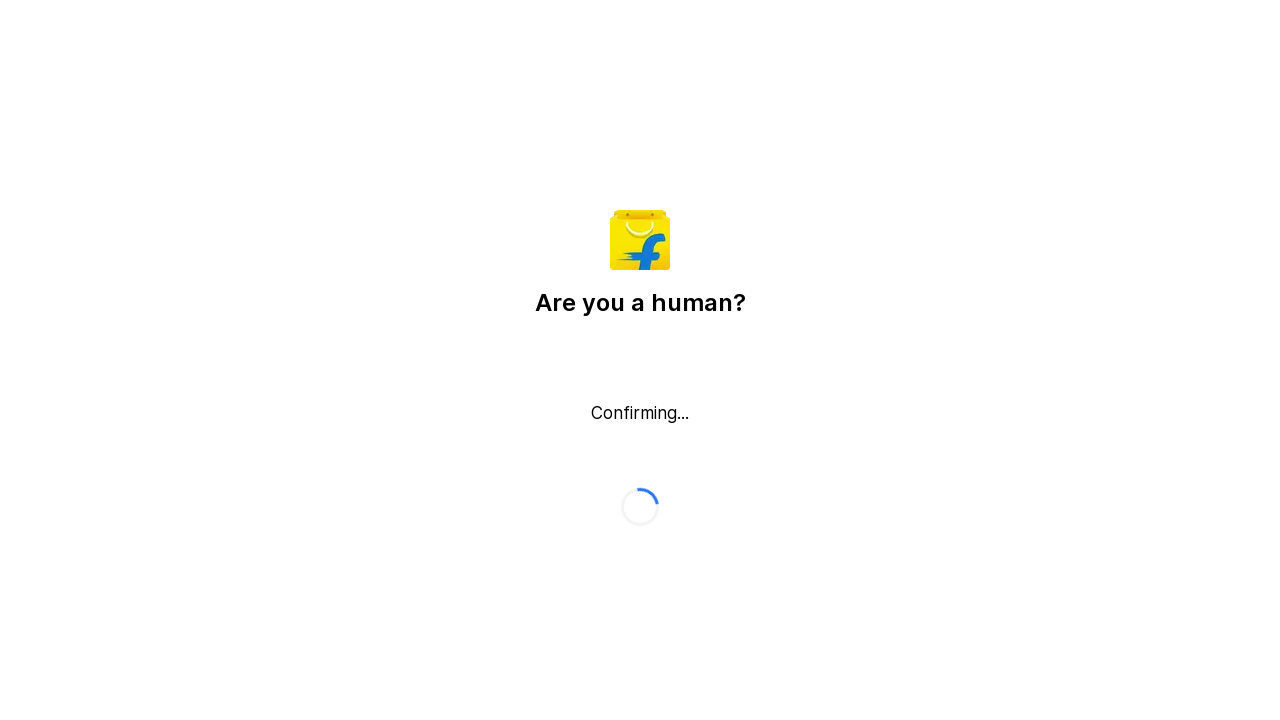